Tests deleting an incomplete todo item by hovering over it and clicking the destroy button

Starting URL: https://todomvc.com/examples/react/dist/

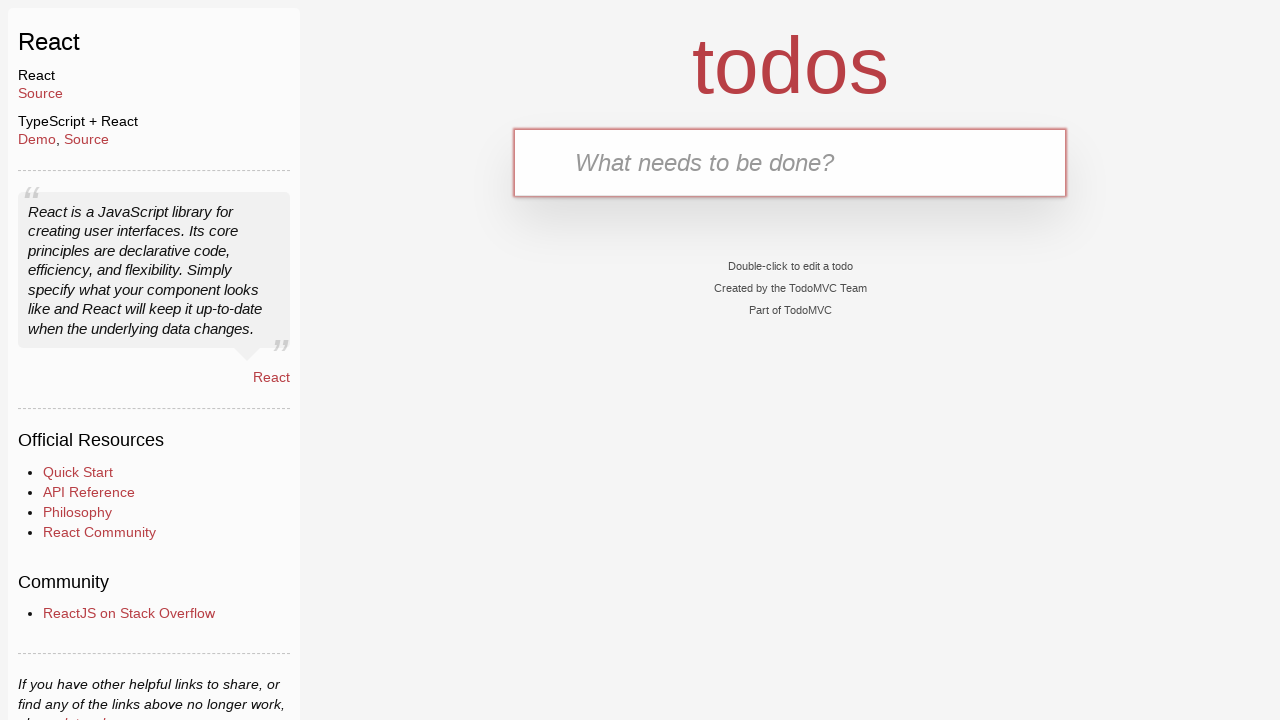

Filled new todo input with 'test1' on .new-todo
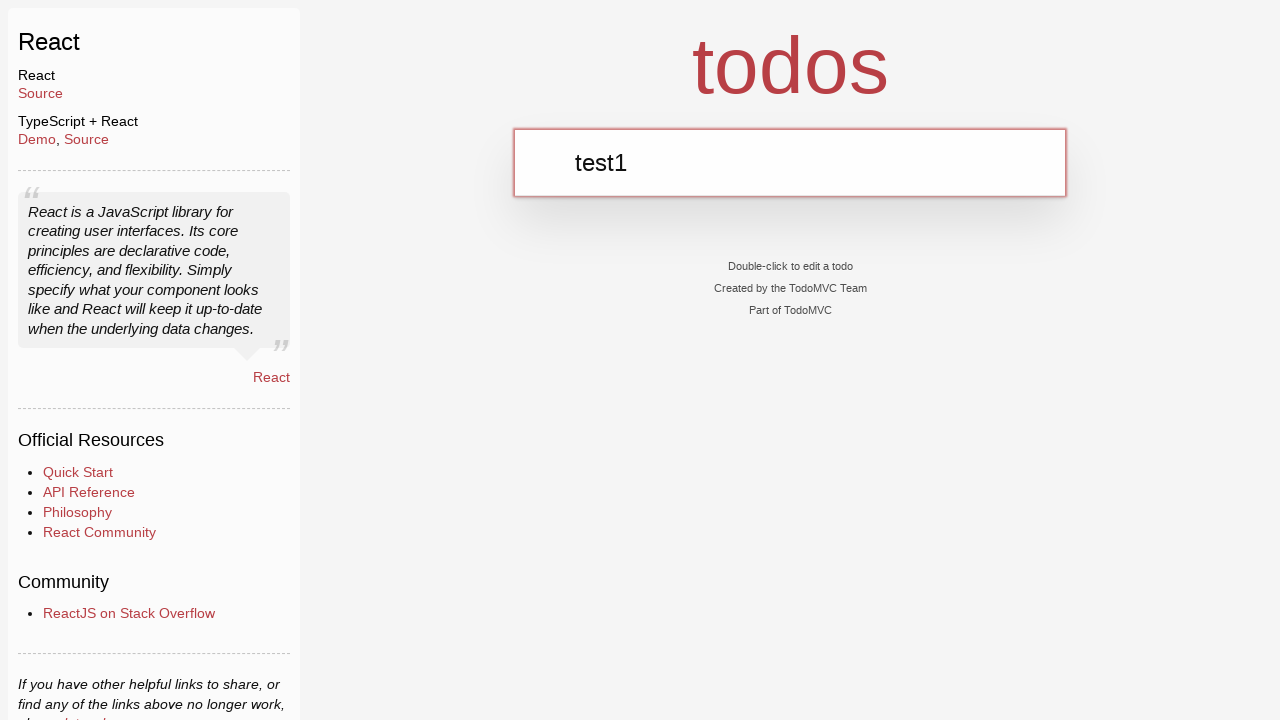

Pressed Enter to add the todo item
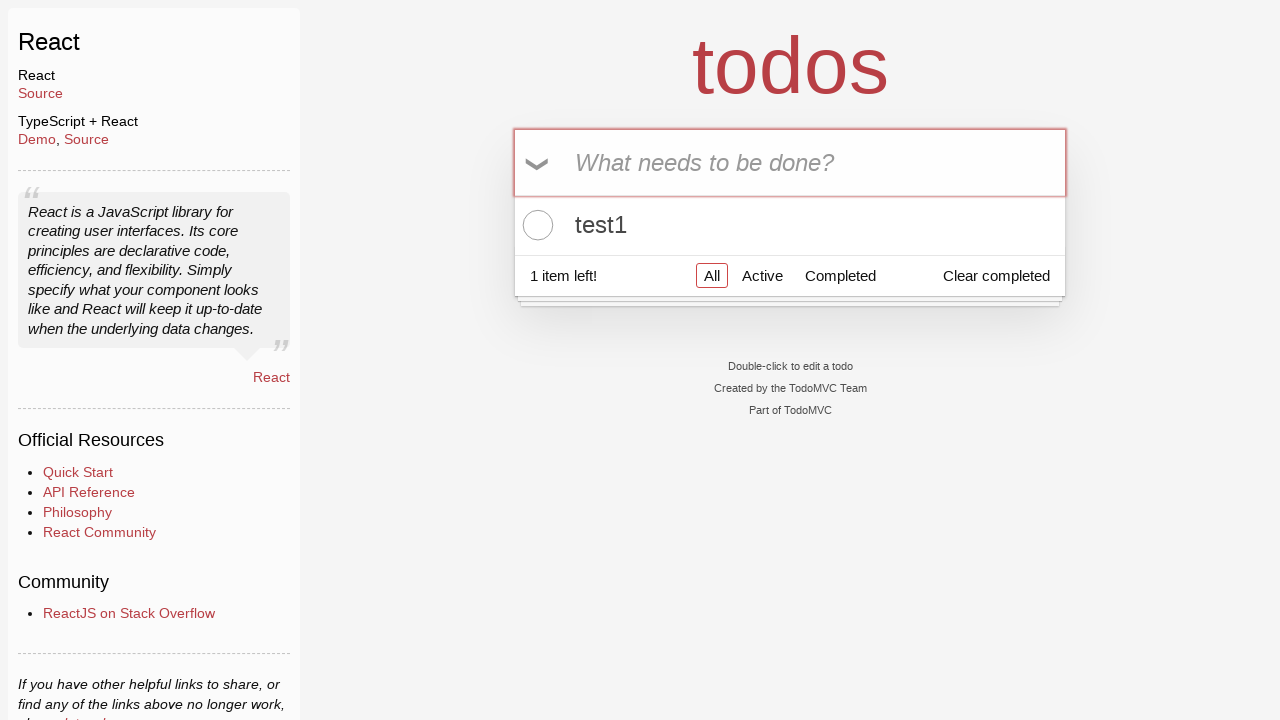

Hovered over todo item to reveal delete button at (790, 225) on .todo-list li
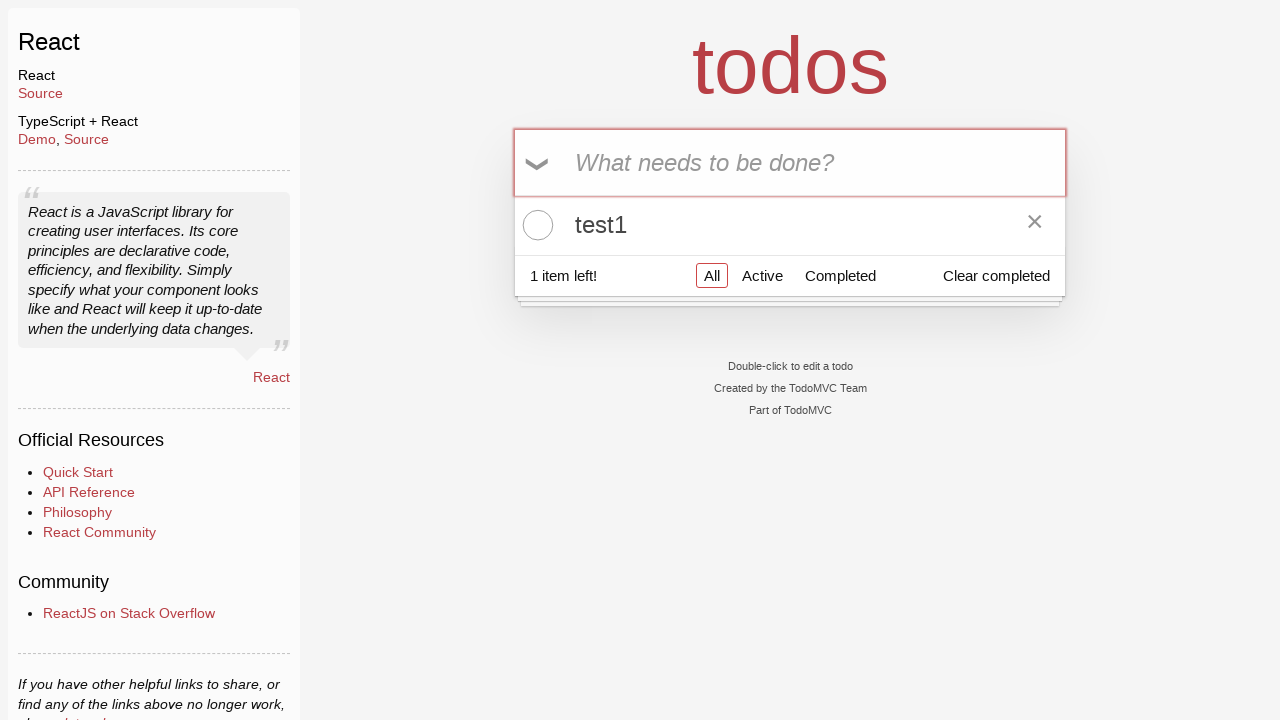

Clicked destroy button to delete the todo item at (1035, 225) on .todo-list li .destroy
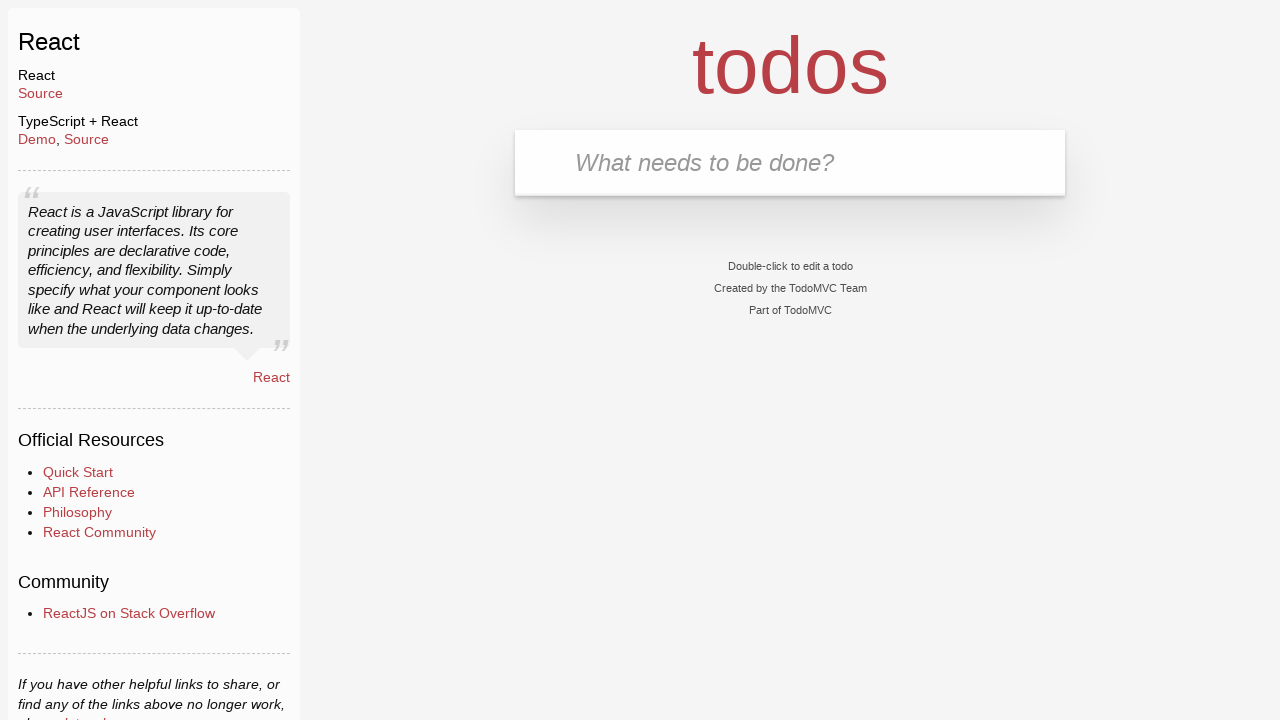

Verified that todo item was successfully deleted
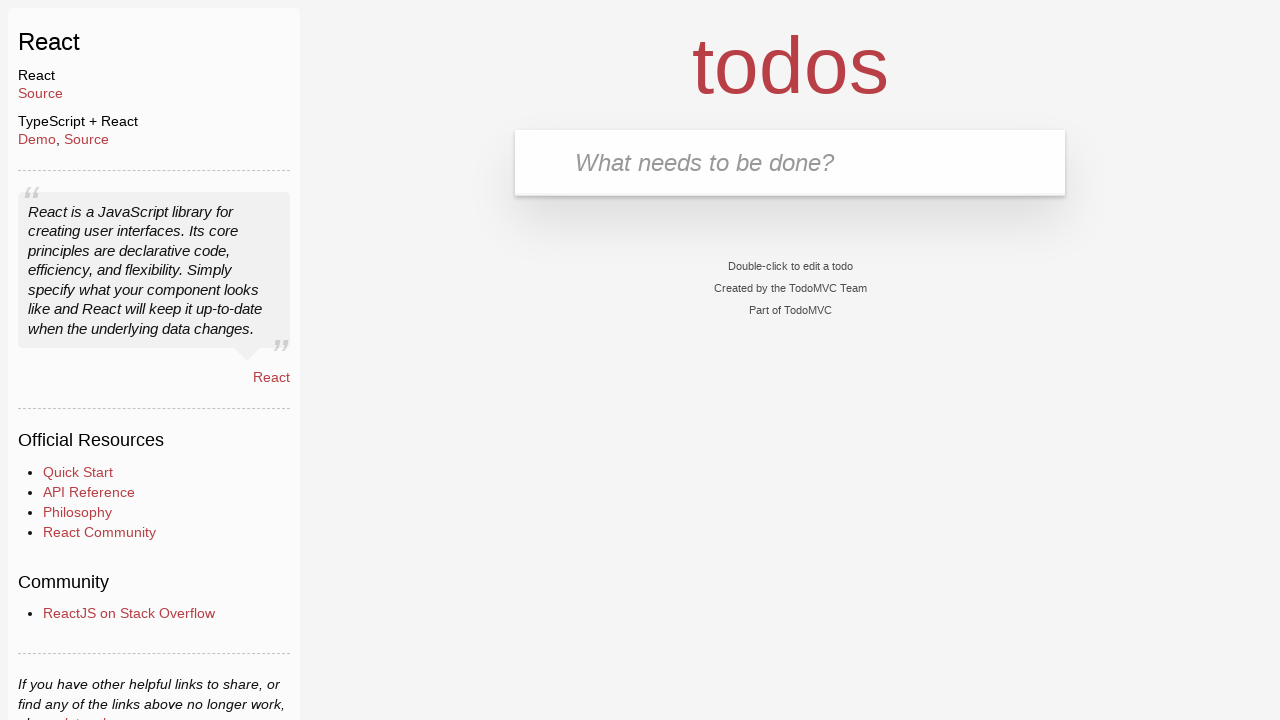

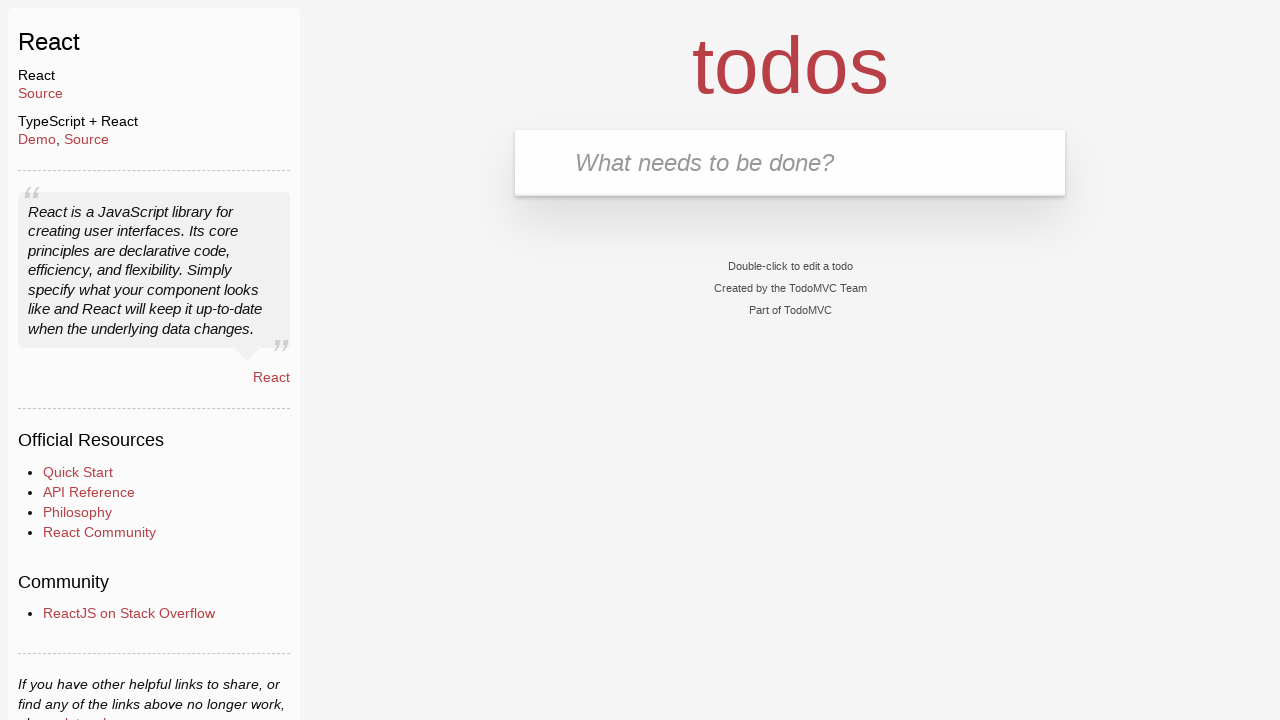